Tests that whitespace is trimmed from entered text when editing a todo.

Starting URL: https://demo.playwright.dev/todomvc

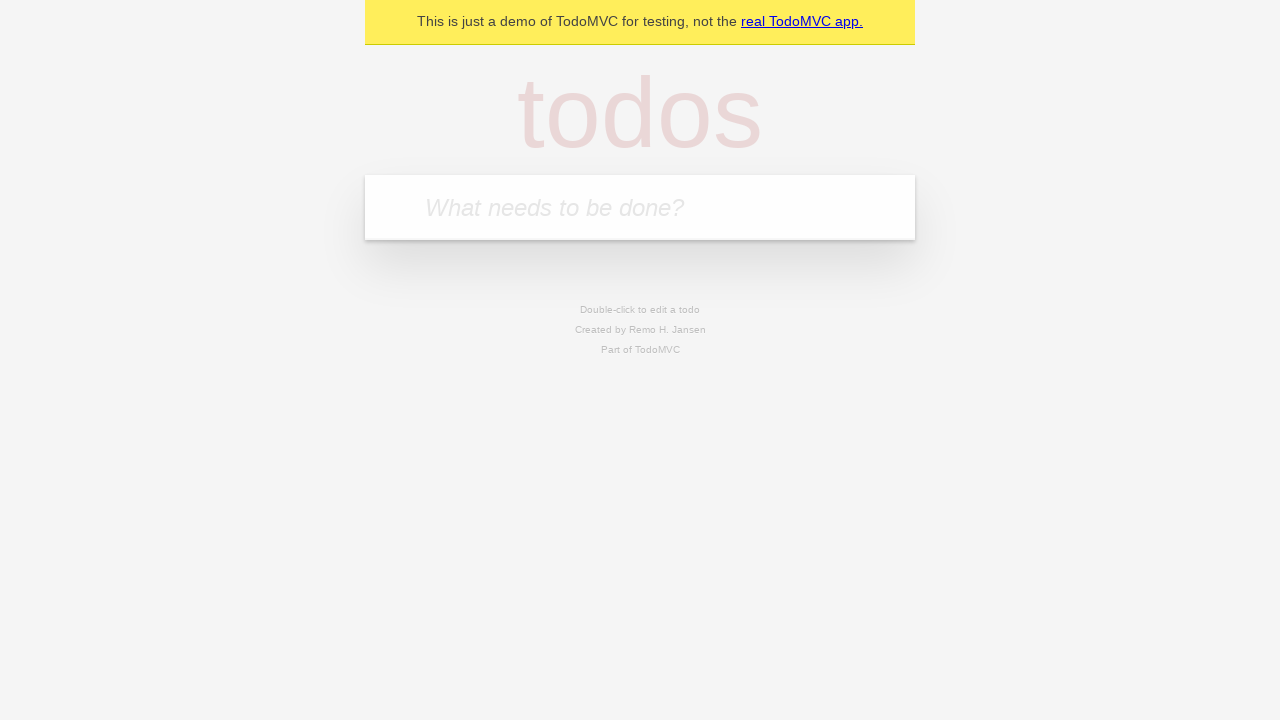

Filled todo input with 'buy some cheese' on internal:attr=[placeholder="What needs to be done?"i]
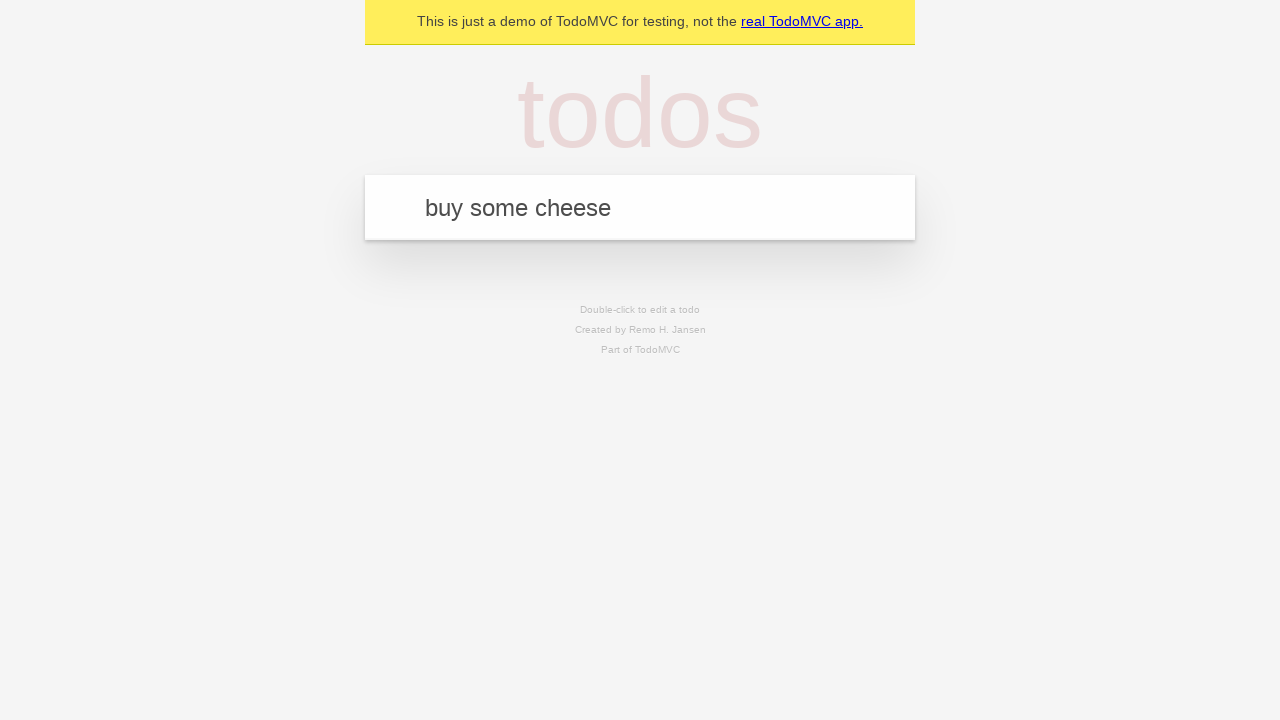

Pressed Enter to create first todo on internal:attr=[placeholder="What needs to be done?"i]
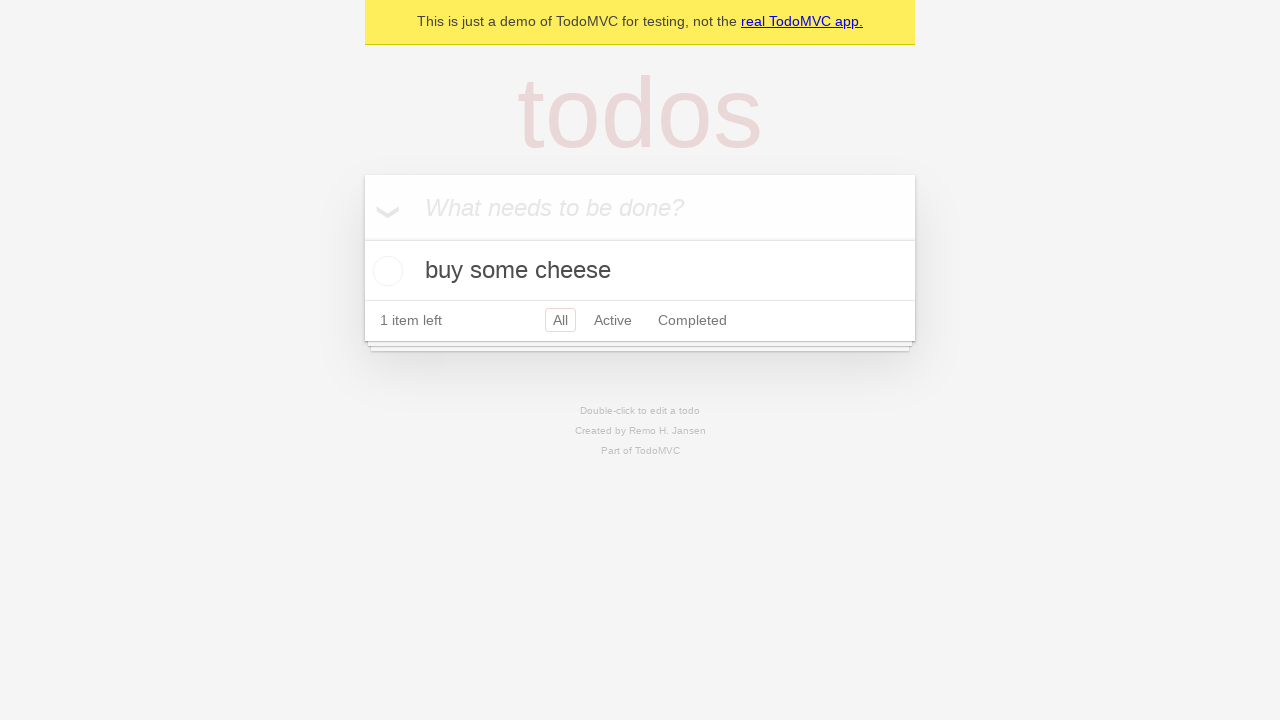

Filled todo input with 'feed the cat' on internal:attr=[placeholder="What needs to be done?"i]
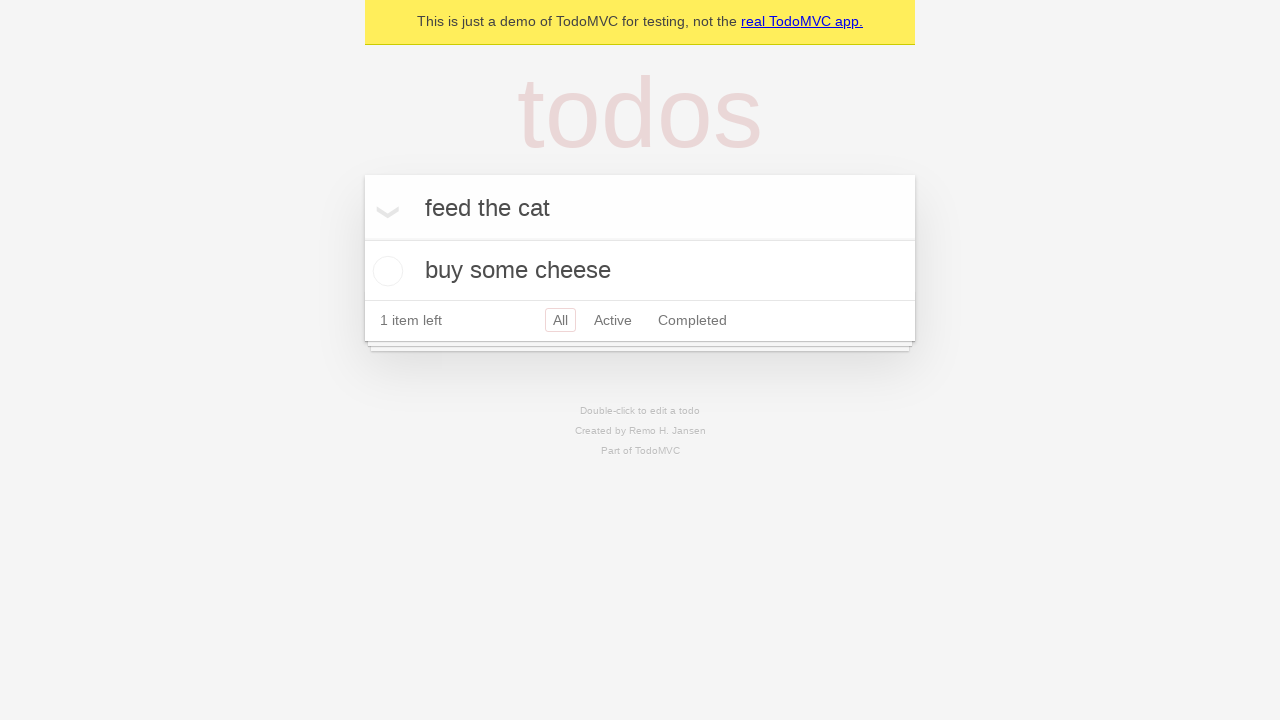

Pressed Enter to create second todo on internal:attr=[placeholder="What needs to be done?"i]
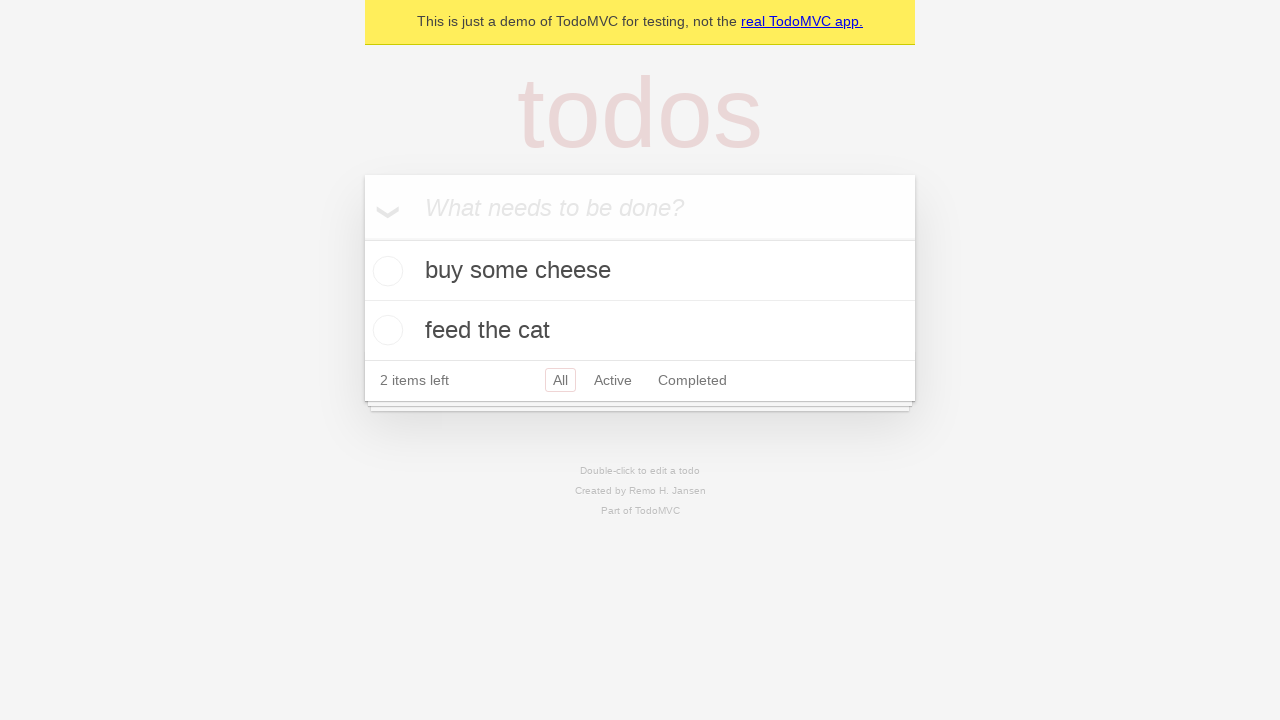

Filled todo input with 'book a doctors appointment' on internal:attr=[placeholder="What needs to be done?"i]
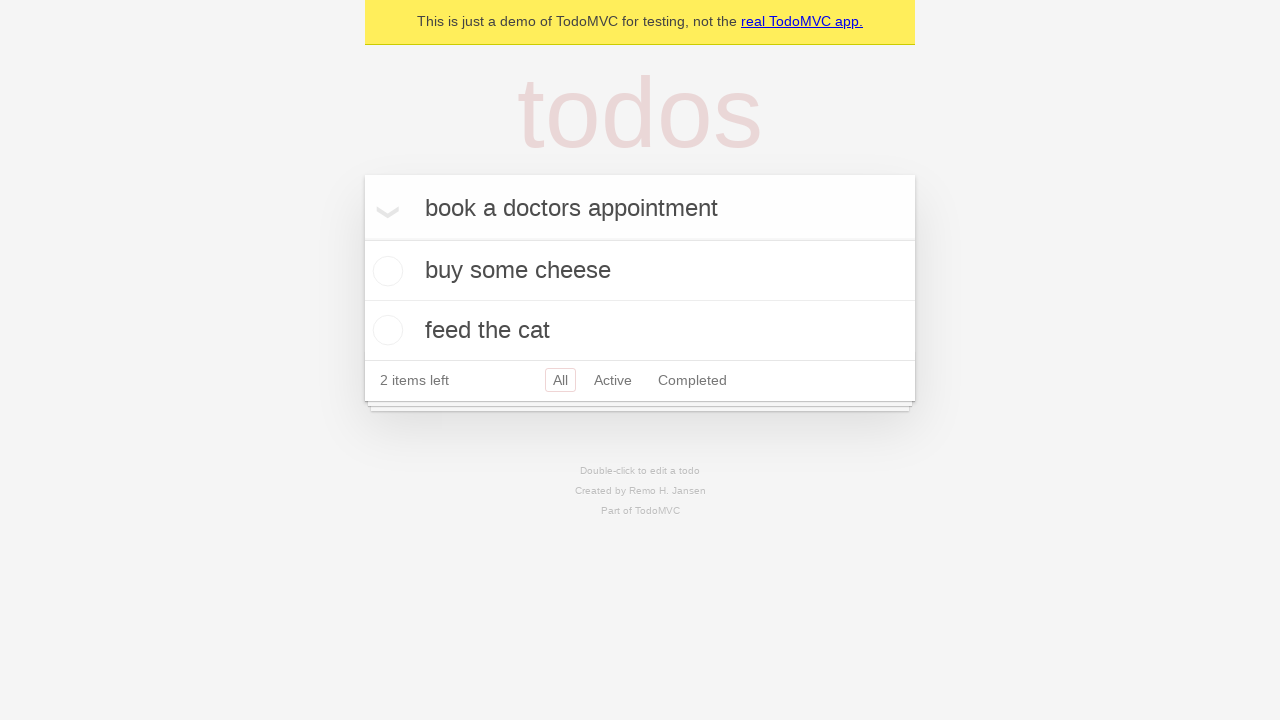

Pressed Enter to create third todo on internal:attr=[placeholder="What needs to be done?"i]
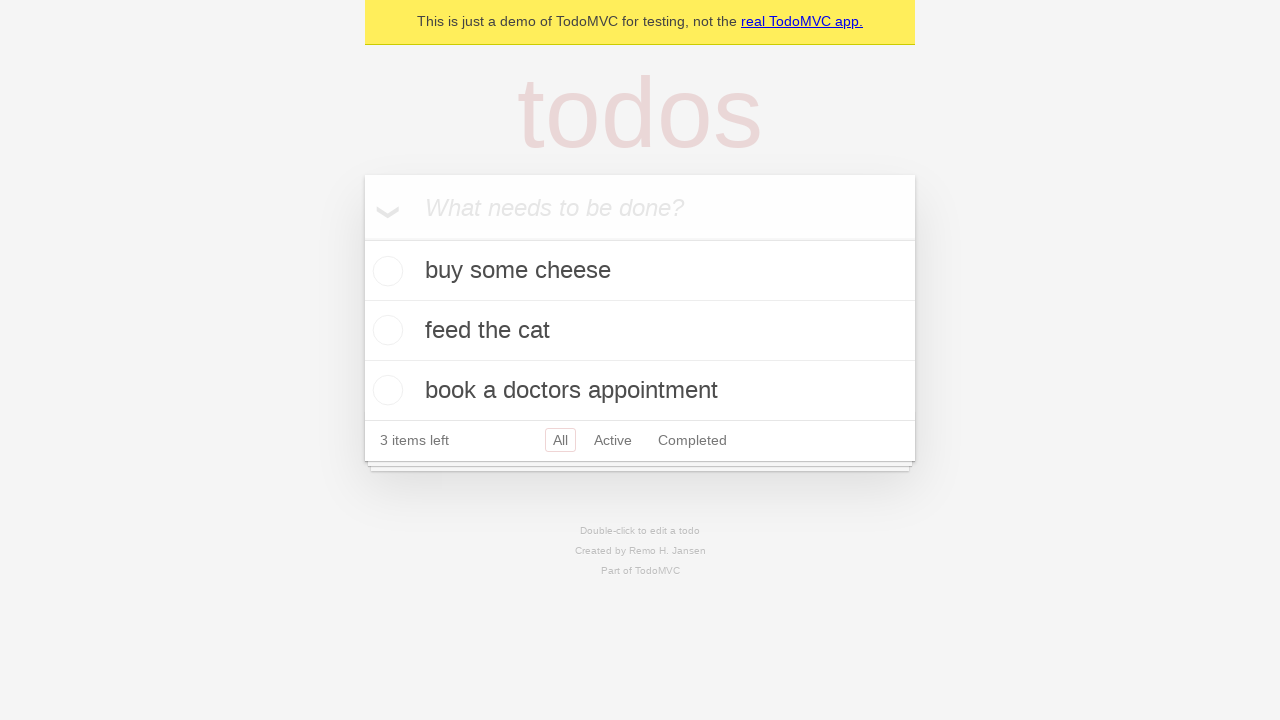

Double-clicked second todo to enter edit mode at (640, 331) on internal:testid=[data-testid="todo-item"s] >> nth=1
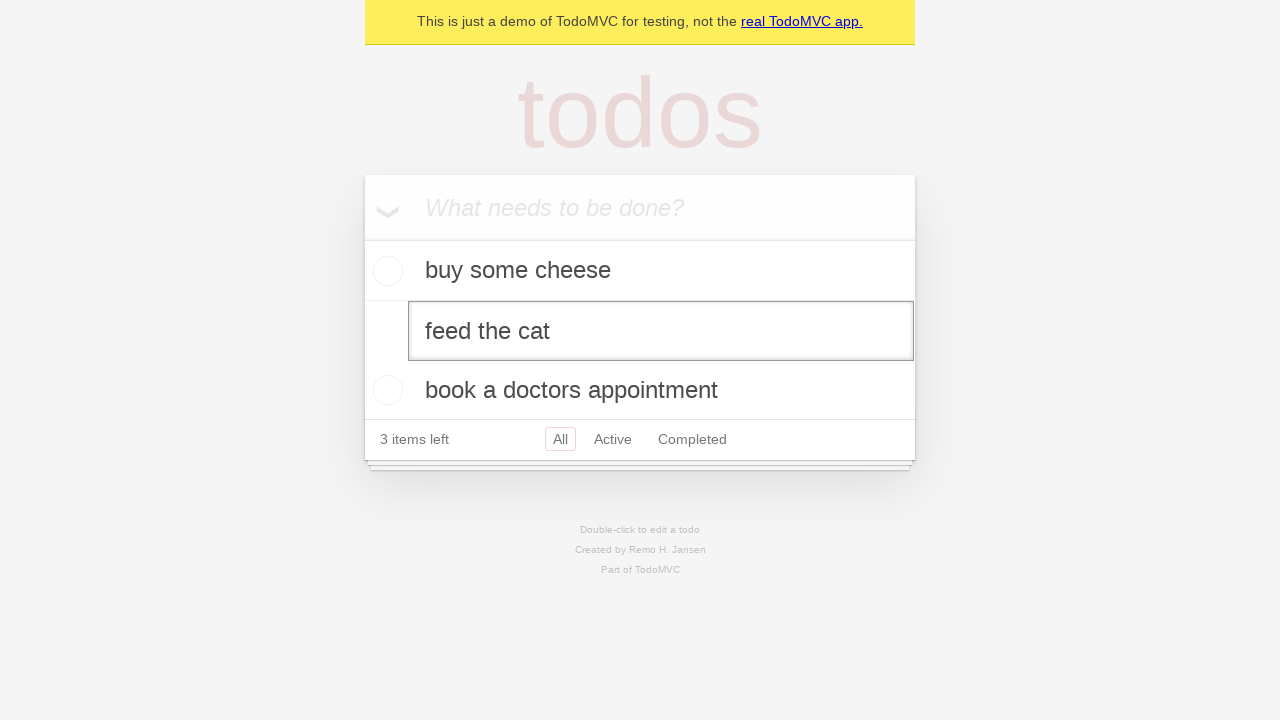

Filled edit field with text containing leading and trailing whitespace: '    buy some sausages    ' on internal:testid=[data-testid="todo-item"s] >> nth=1 >> internal:role=textbox[nam
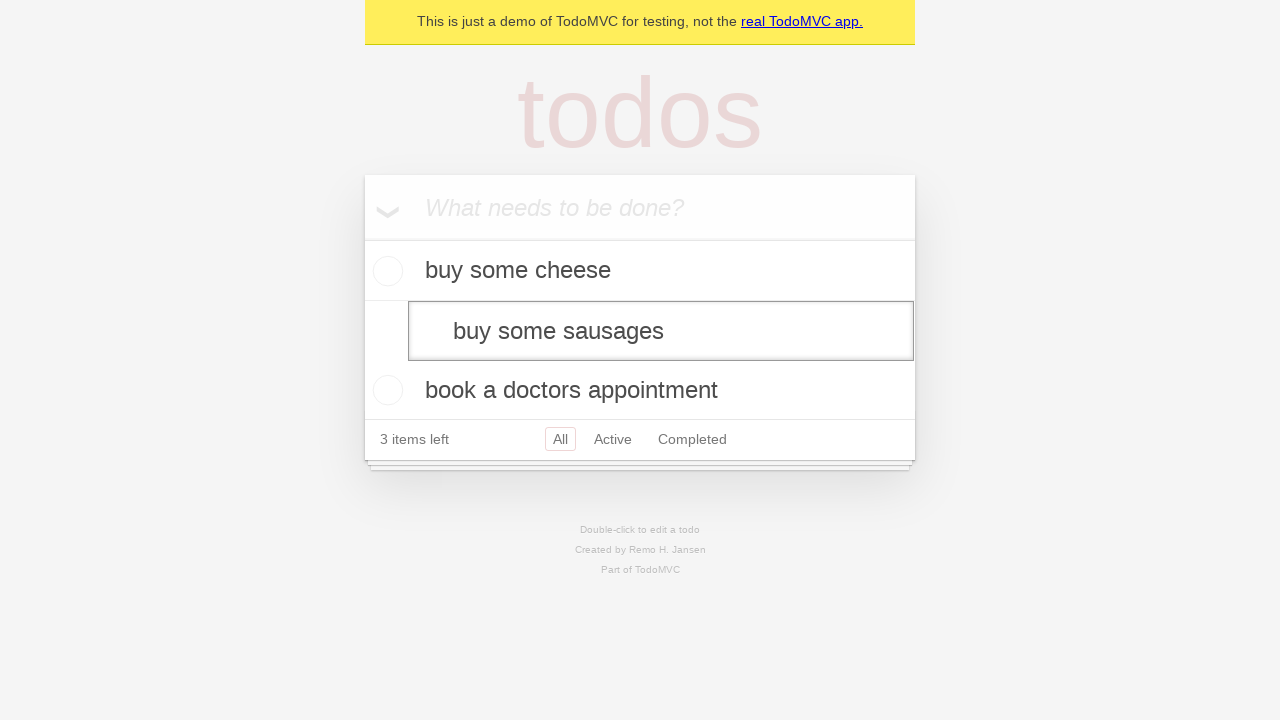

Pressed Enter to save edited todo and verify whitespace is trimmed on internal:testid=[data-testid="todo-item"s] >> nth=1 >> internal:role=textbox[nam
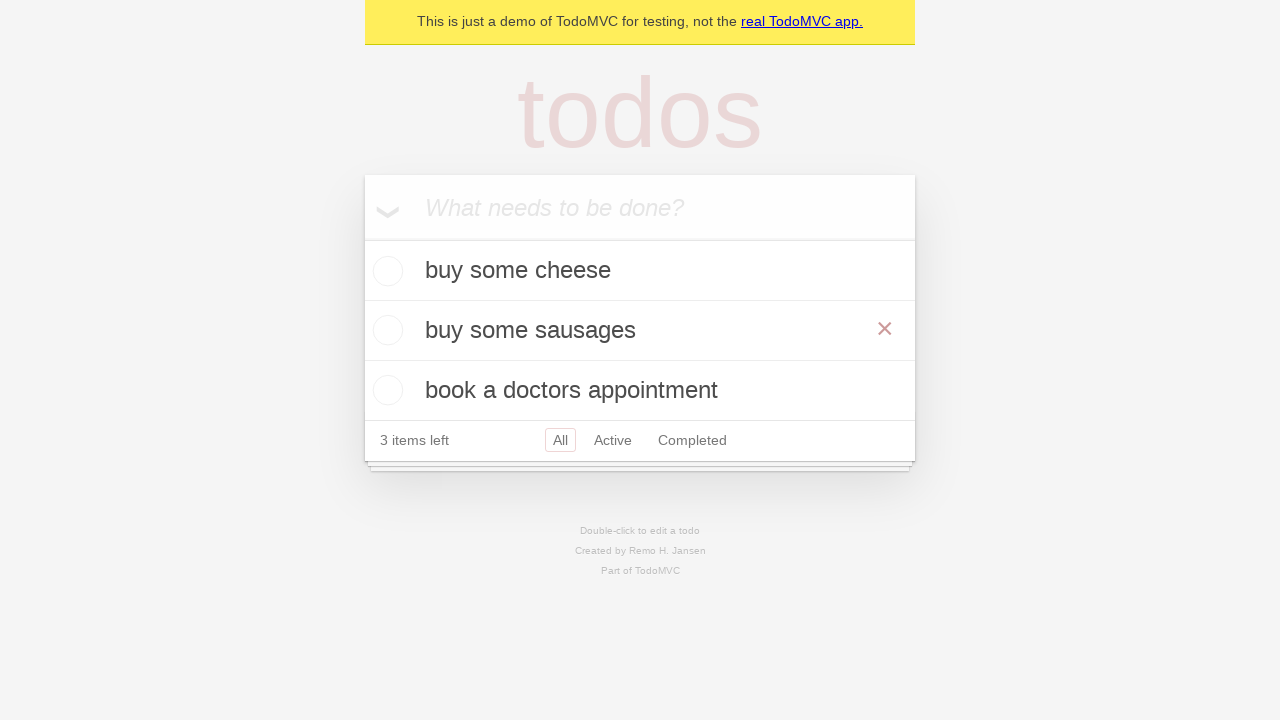

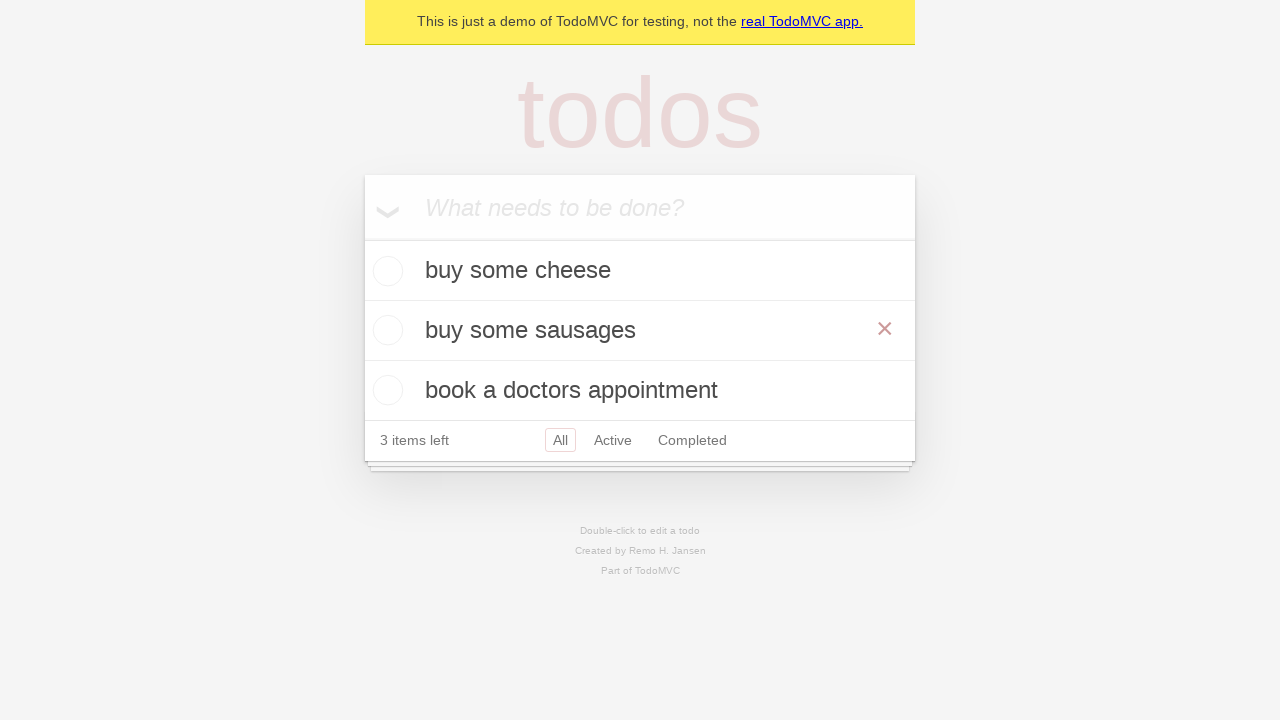